Negative test that right-clicks the regular click button and verifies the wrong message doesn't appear

Starting URL: https://demoqa.com/buttons

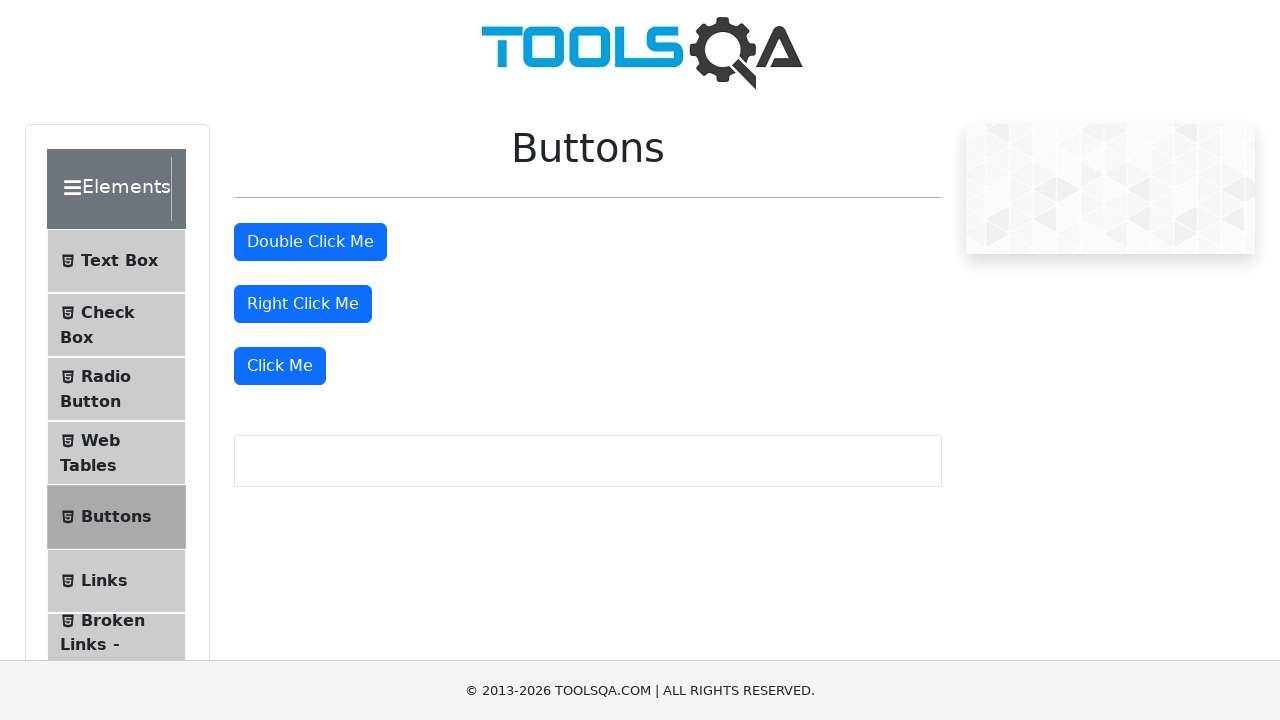

Right-clicked the regular Click Me button at (280, 366) on button:has-text('Click Me'):not(#doubleClickBtn):not(#rightClickBtn)
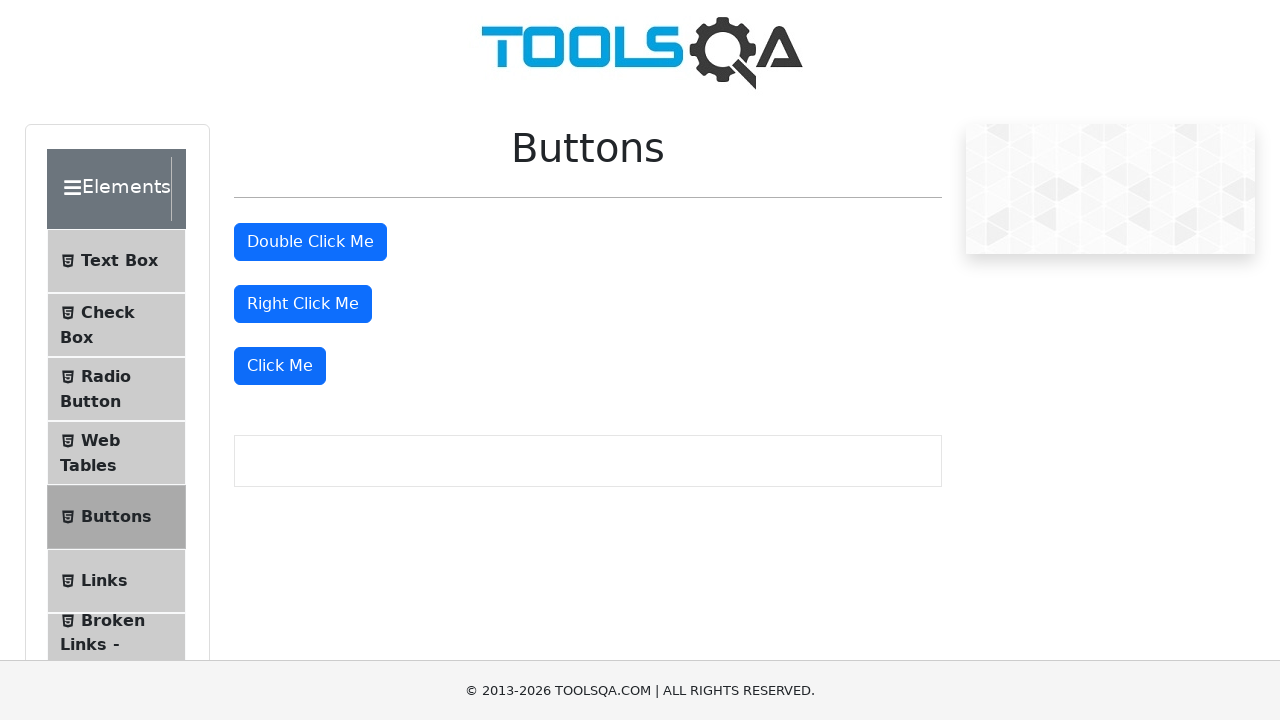

Confirmed that dynamic click message does not appear (expected behavior)
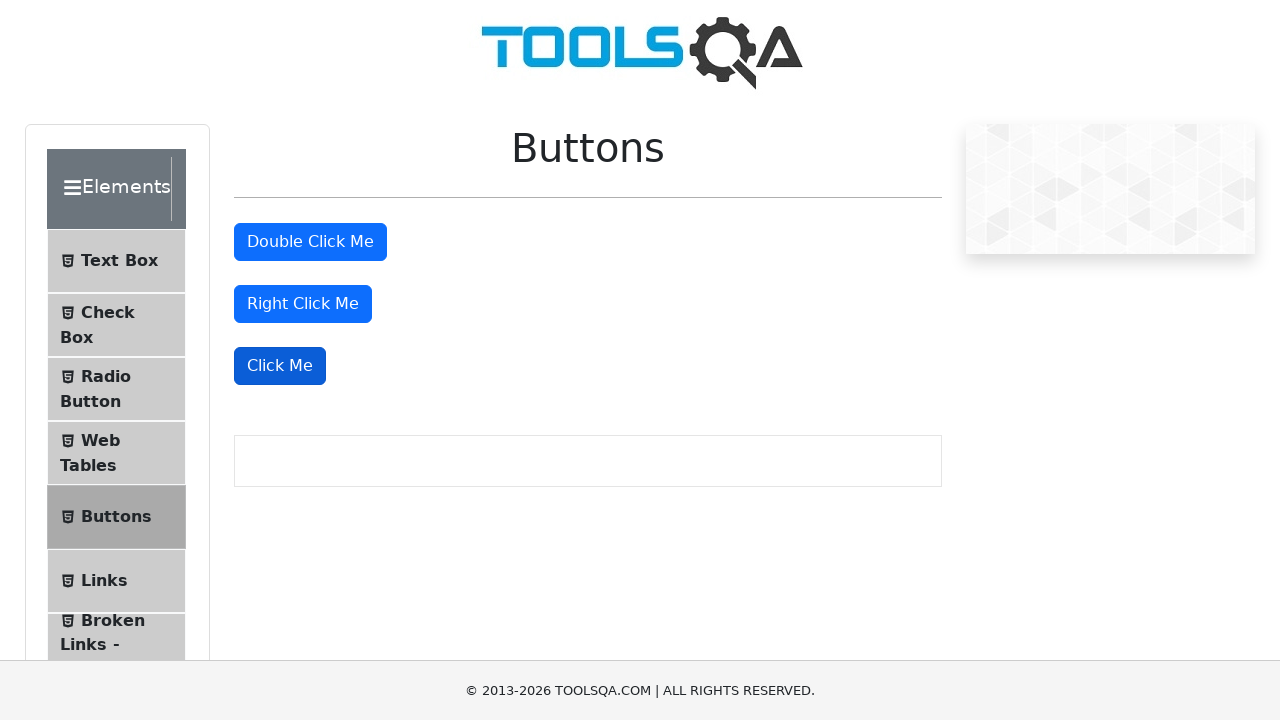

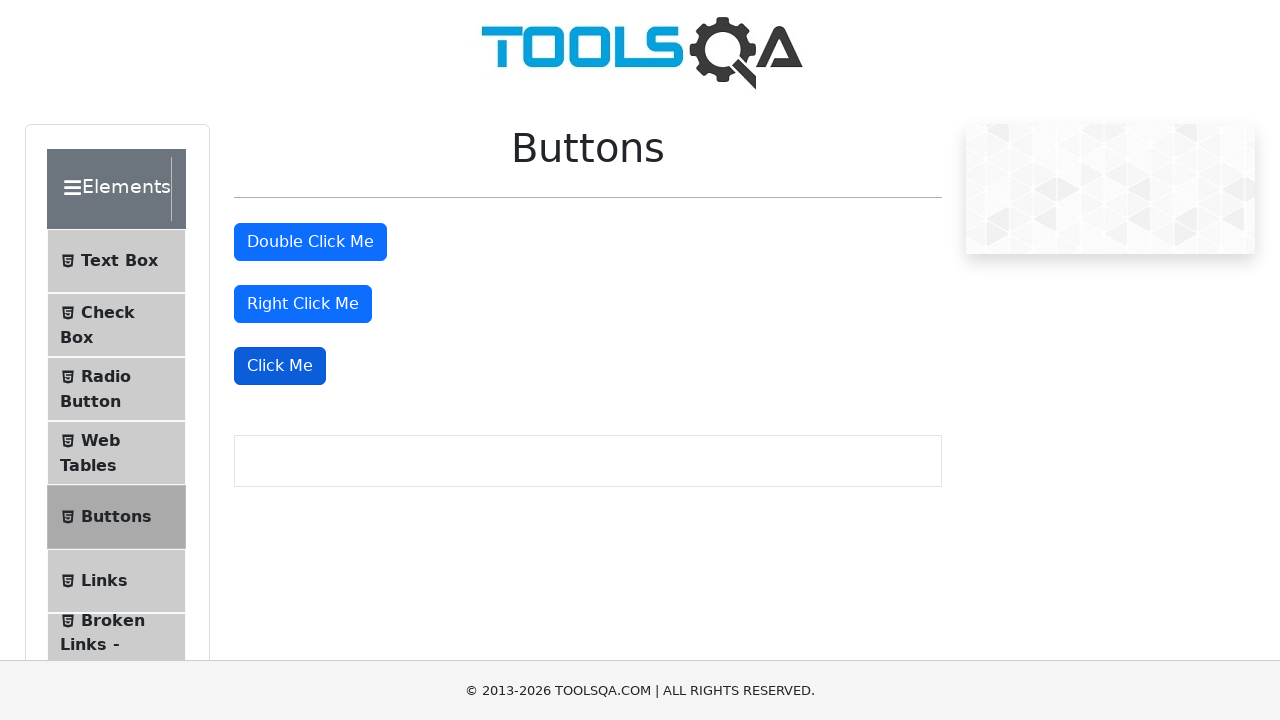